Tests dynamic controls page by interacting with a checkbox (checking, removing, adding back) and a text input field (enabling, filling, disabling) to verify dynamic element behavior.

Starting URL: https://the-internet.herokuapp.com/dynamic_controls

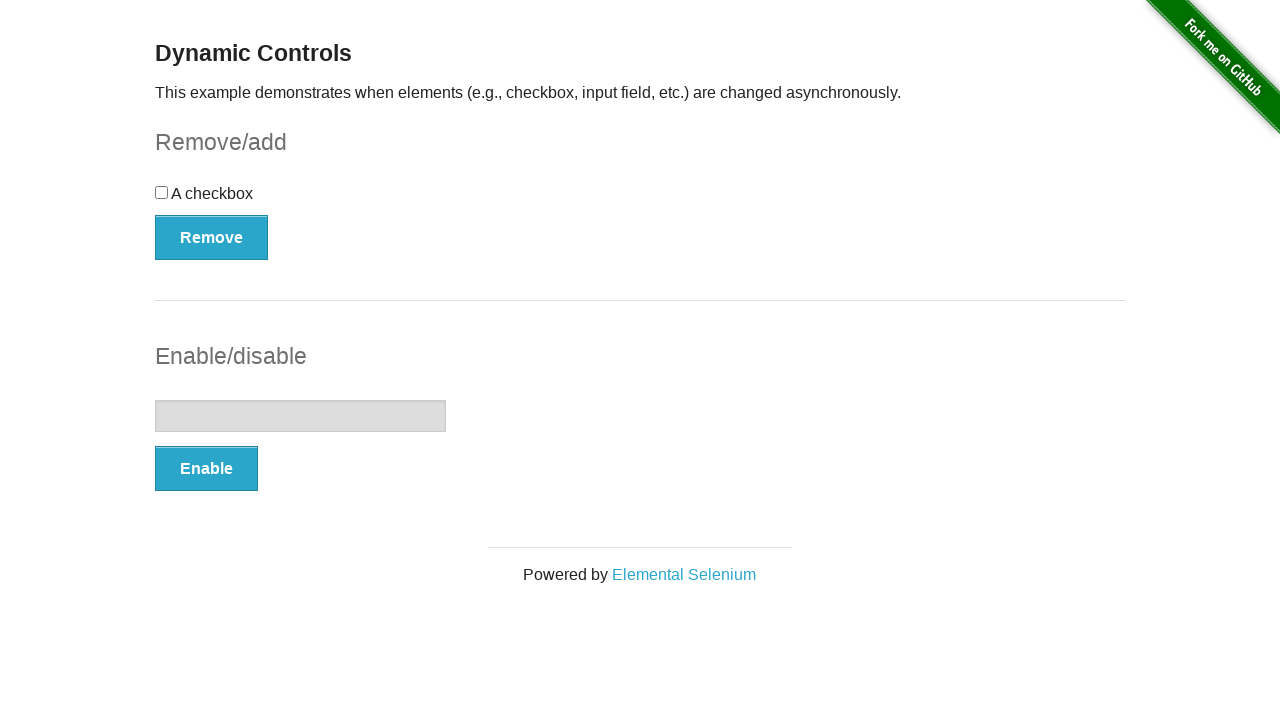

Waited for checkbox to be visible
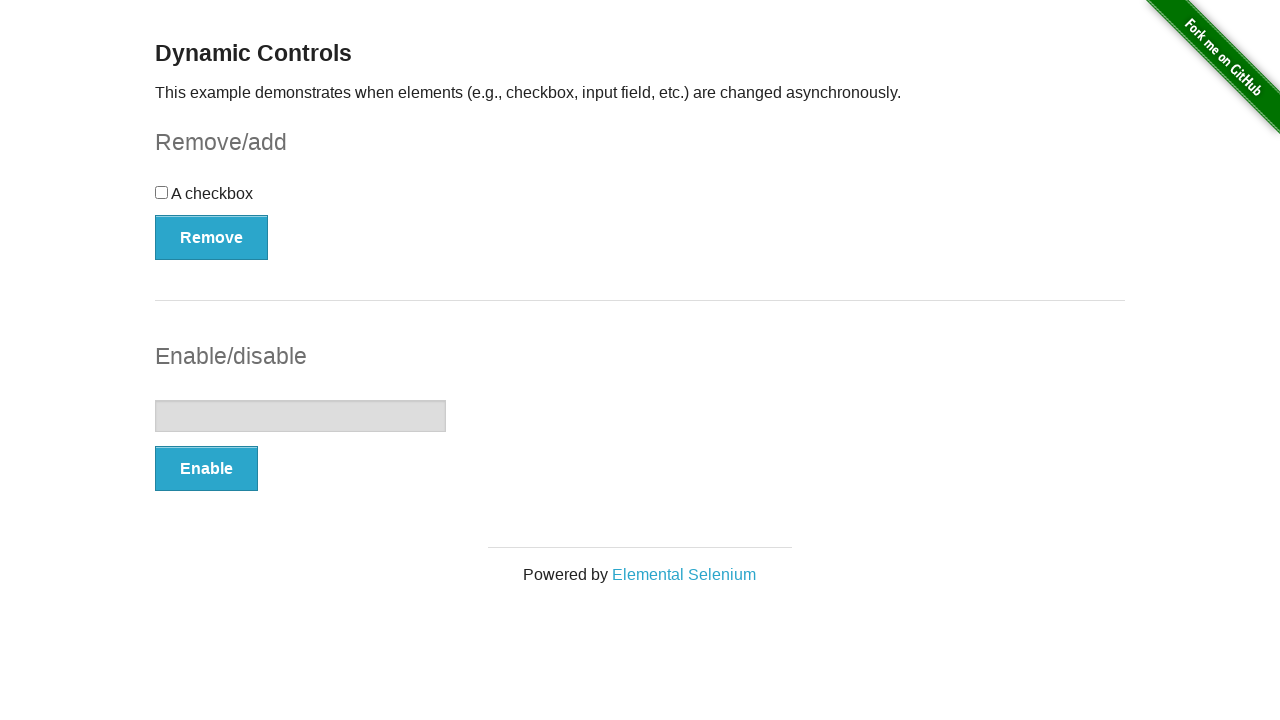

Checked the checkbox at (162, 192) on internal:role=checkbox
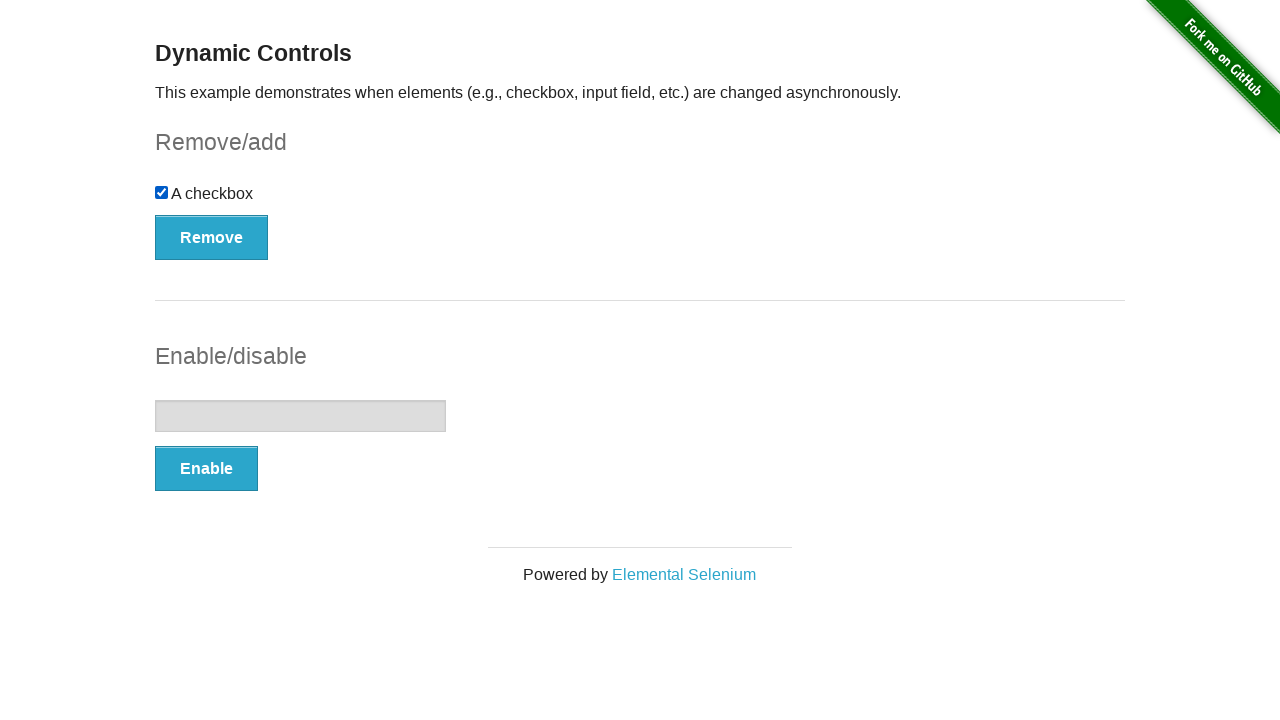

Clicked 'Remove' button to remove checkbox at (212, 237) on internal:role=button[name="Remove"i]
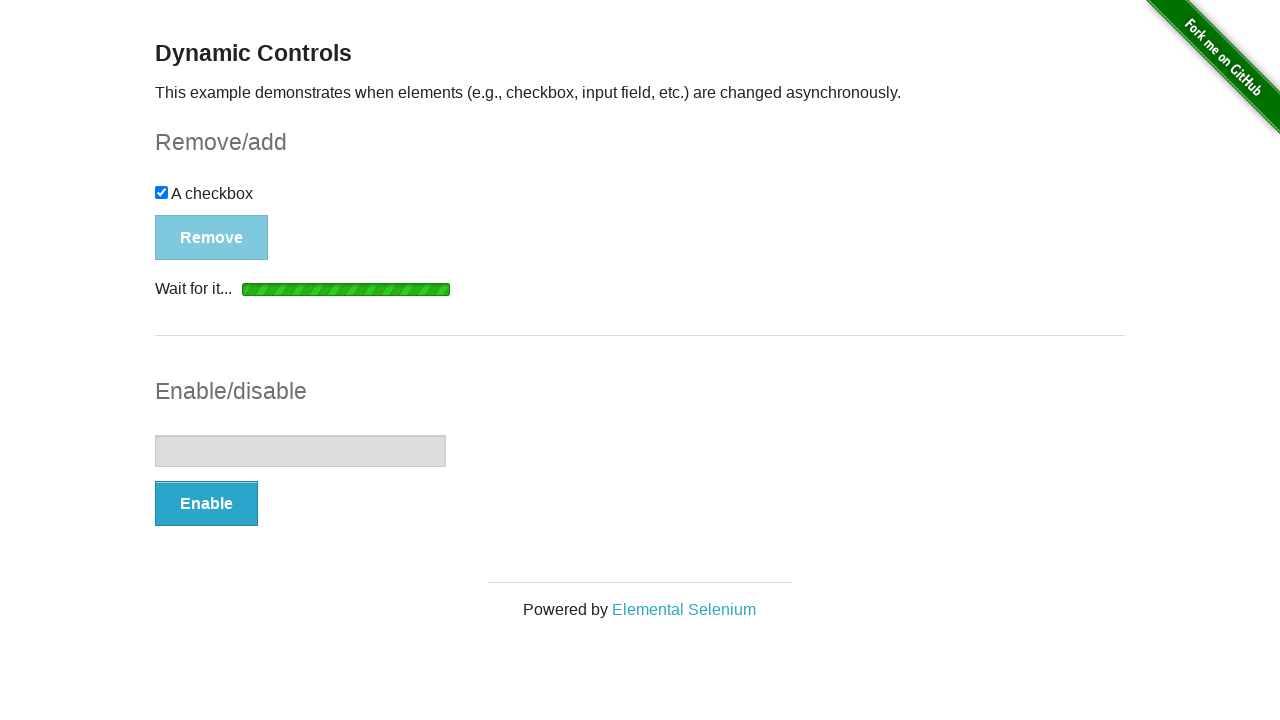

Verified checkbox was removed with 'It's gone!' message
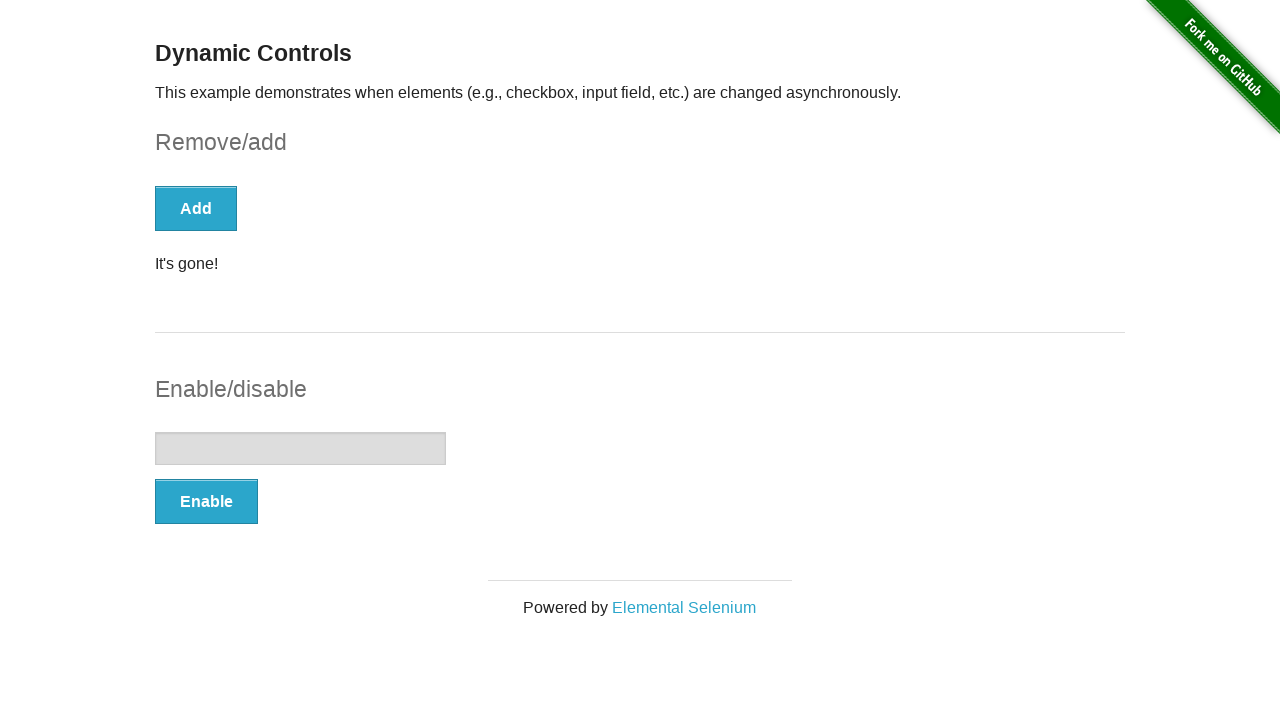

Clicked 'Add' button to restore checkbox at (196, 208) on internal:role=button[name="Add"i]
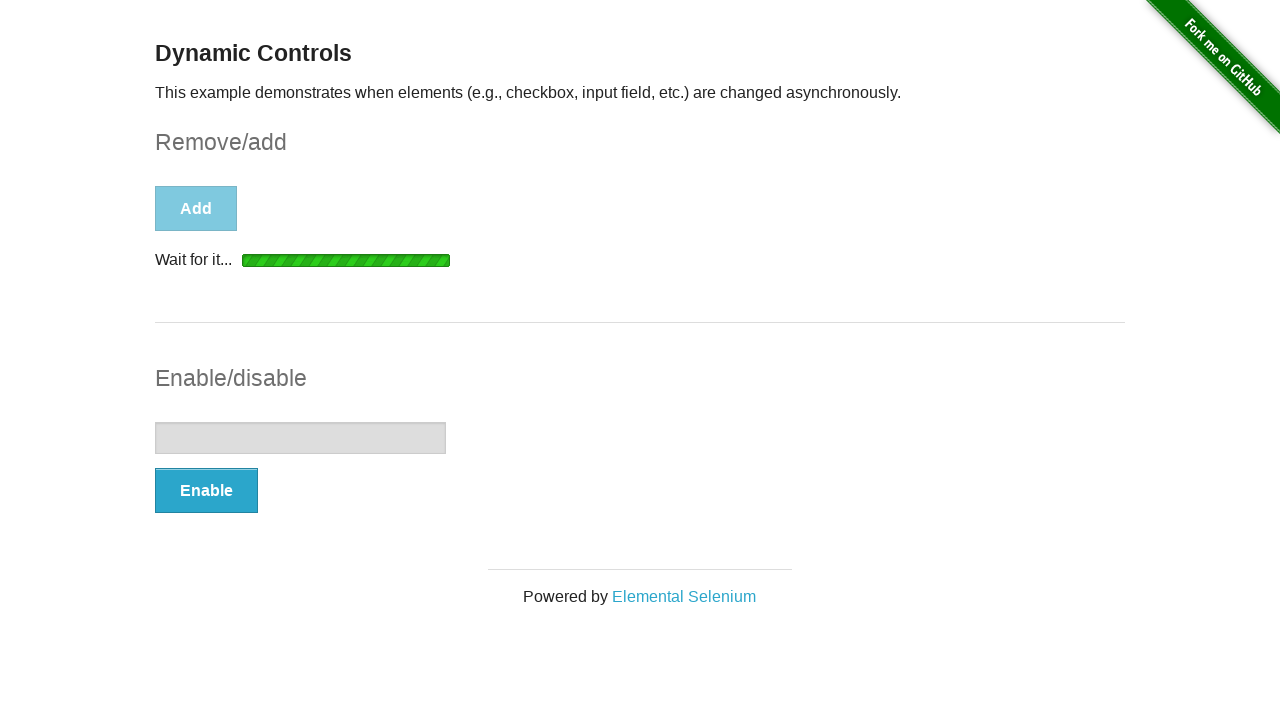

Verified checkbox was re-added and is visible
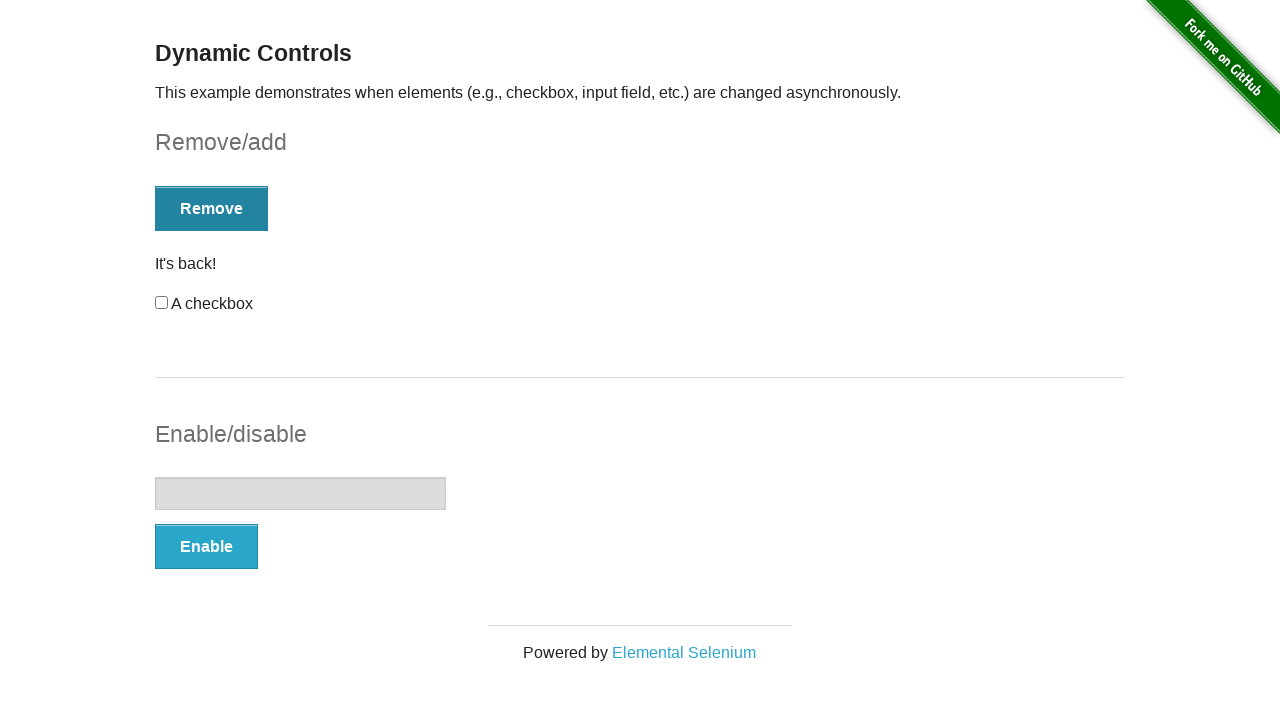

Located input field and enable button
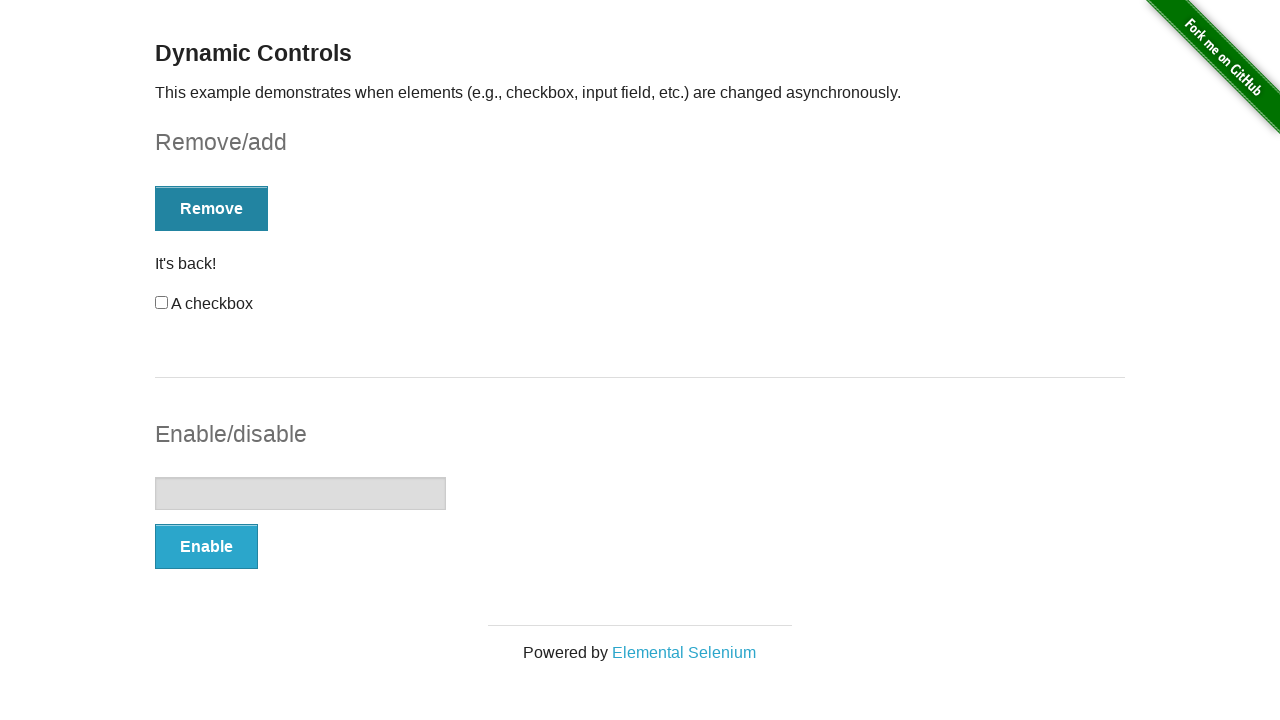

Clicked 'Enable' button to enable text input field at (206, 546) on internal:role=button[name="Enable"i]
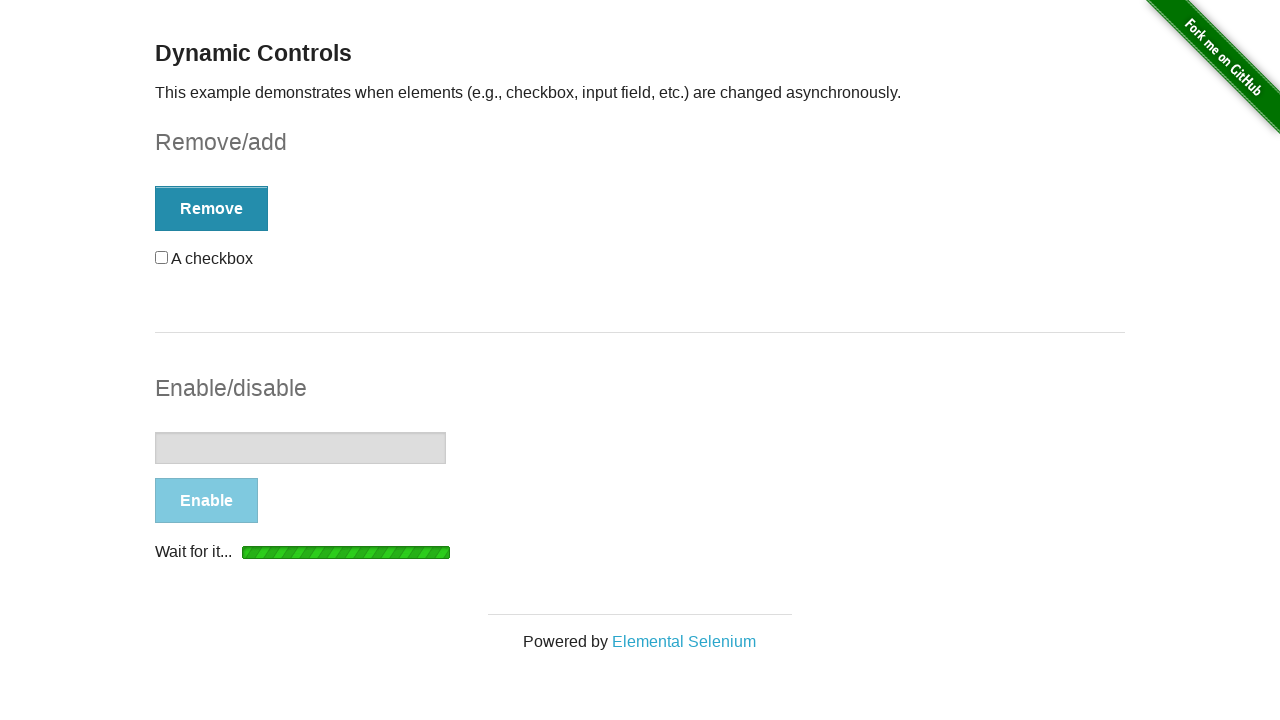

Verified input field was enabled with 'It's enabled!' message
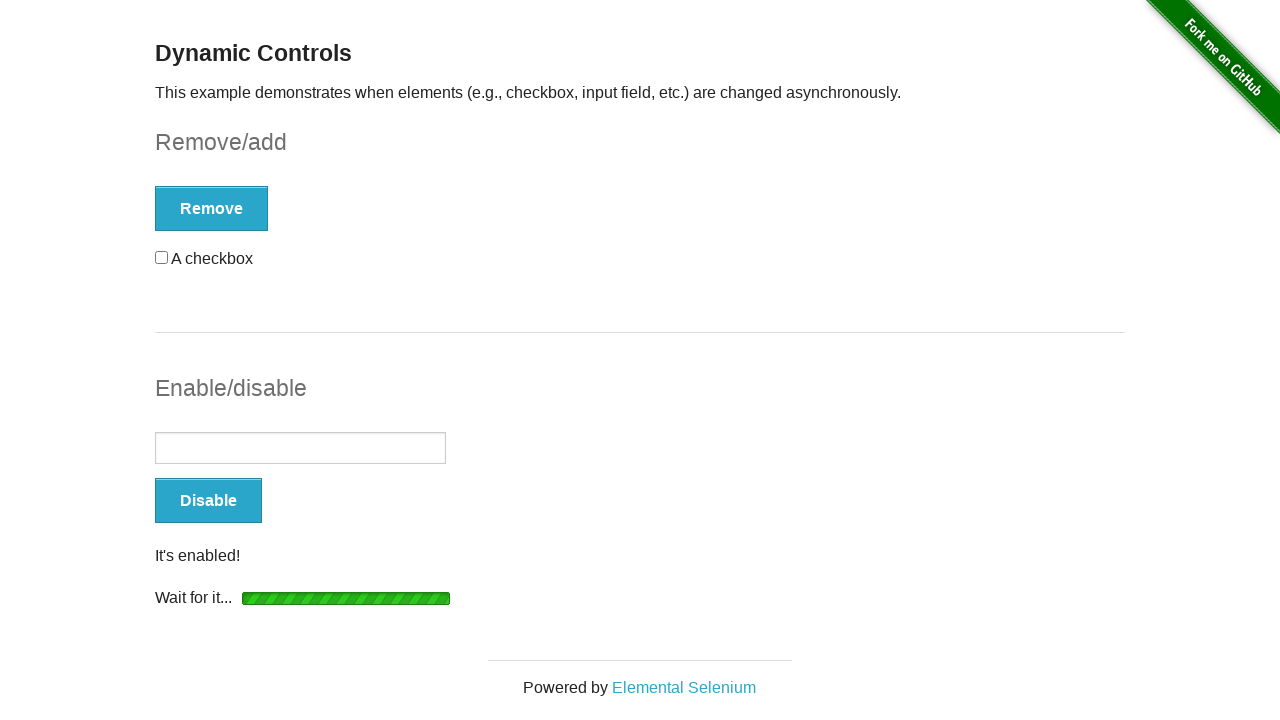

Filled text input field with 'Hello!' on internal:role=textbox
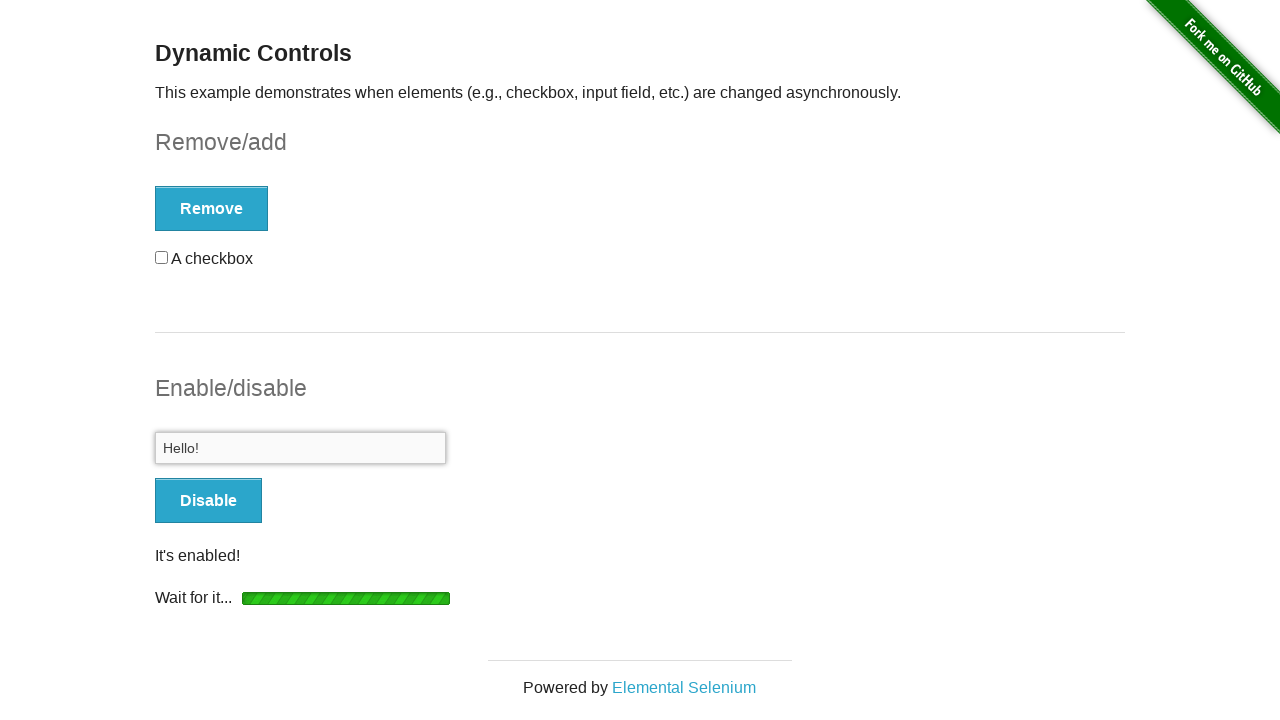

Clicked 'Disable' button to disable text input field at (208, 501) on internal:role=button[name="Disable"i]
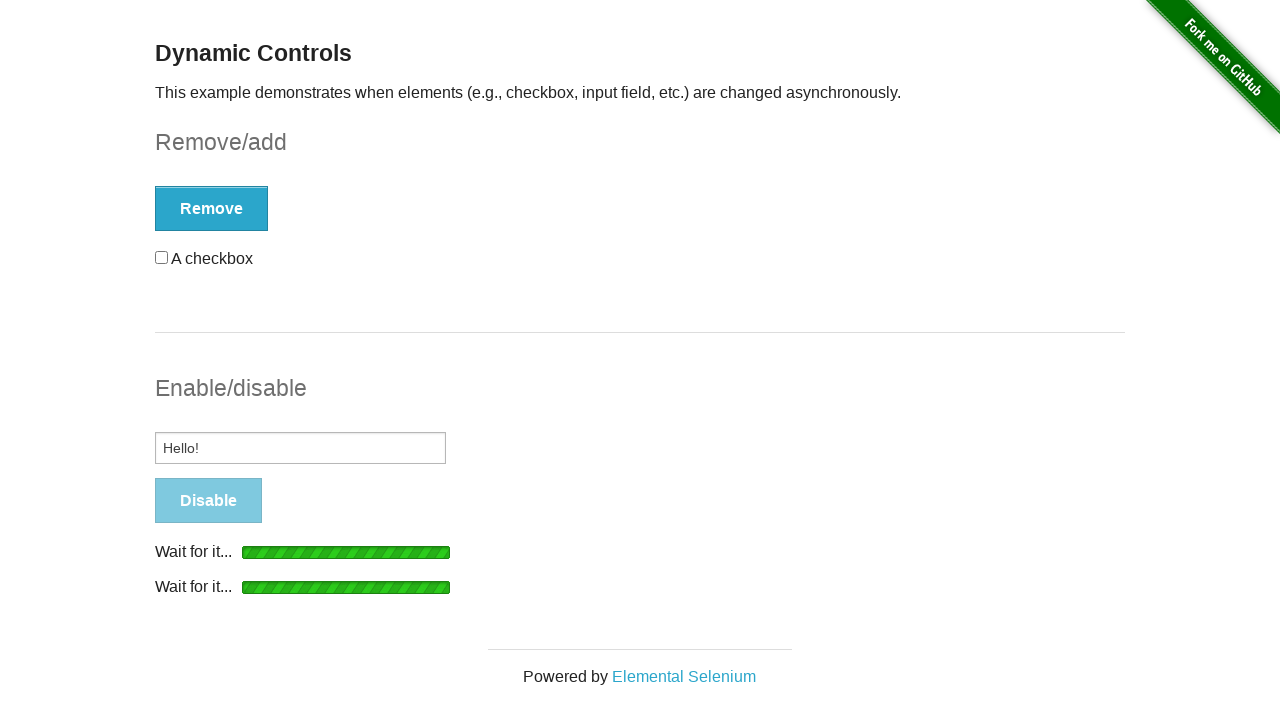

Verified input field was disabled with 'It's disabled!' message
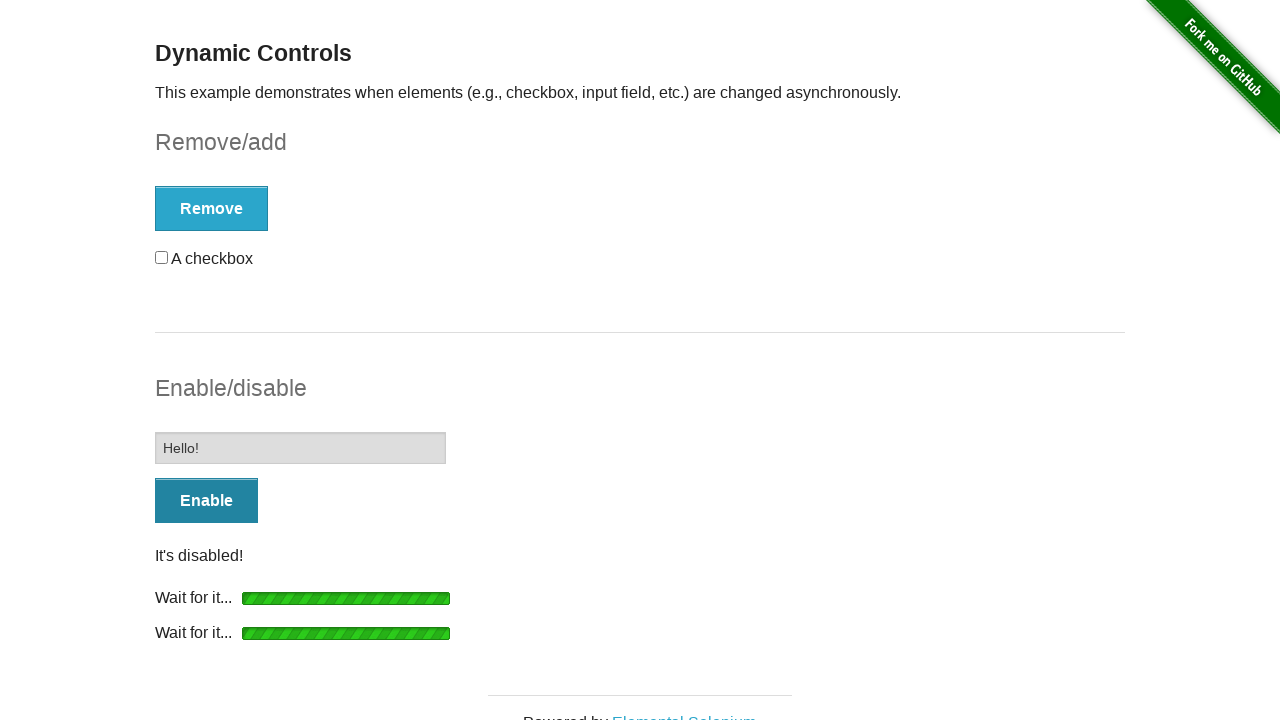

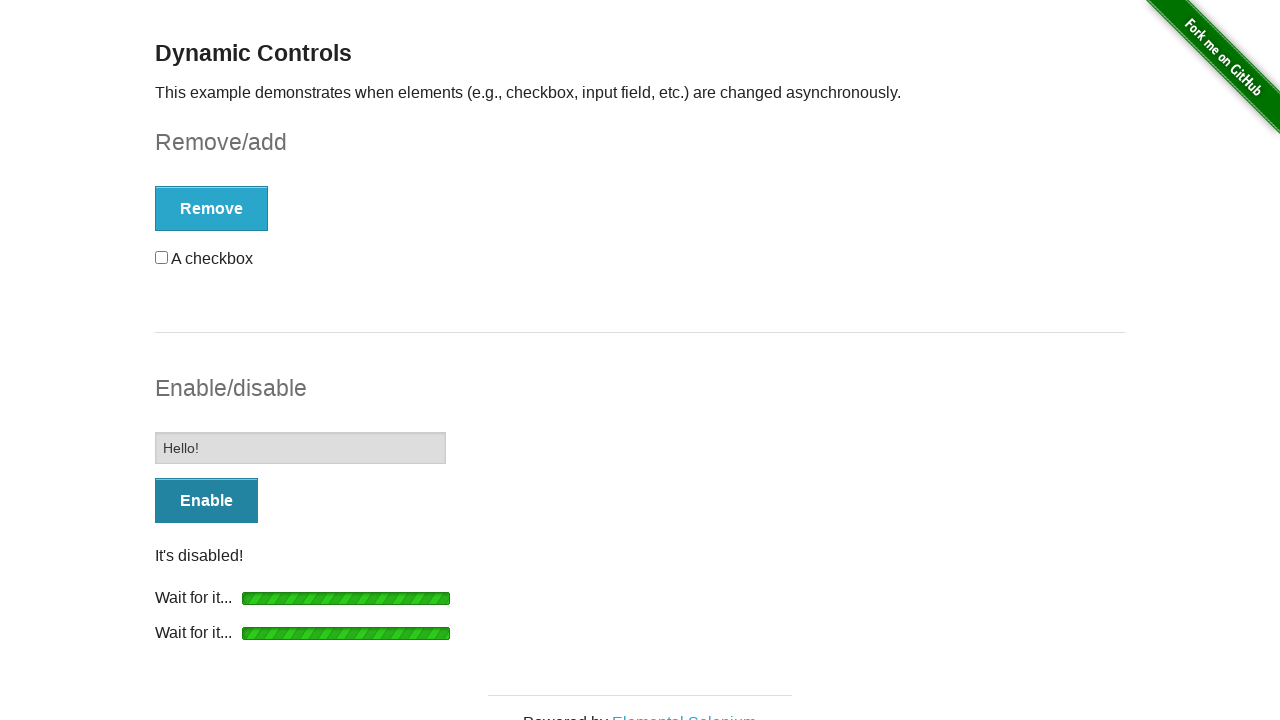